Fills required fields except last name and verifies the last name field shows a validation warning after form submission

Starting URL: https://demoqa.com/automation-practice-form

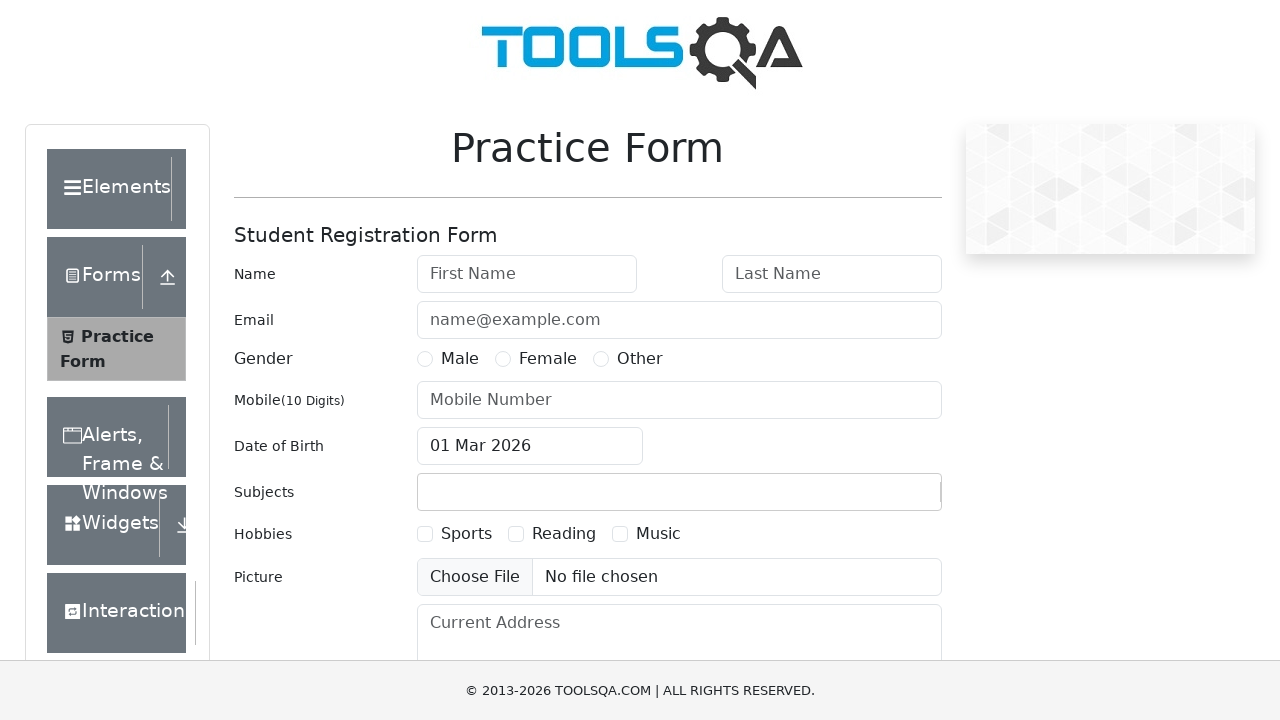

Filled first name field with 'TestFirstName' on #firstName
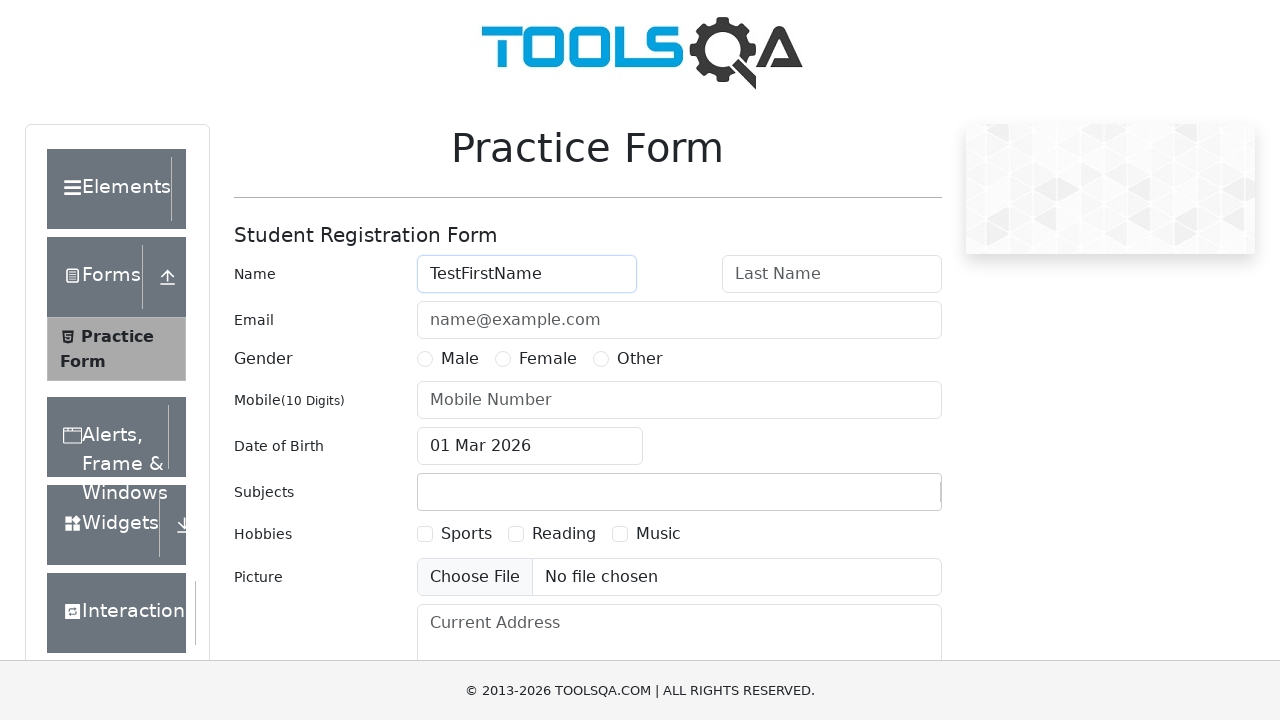

Selected Female gender option at (548, 359) on label[for='gender-radio-2']
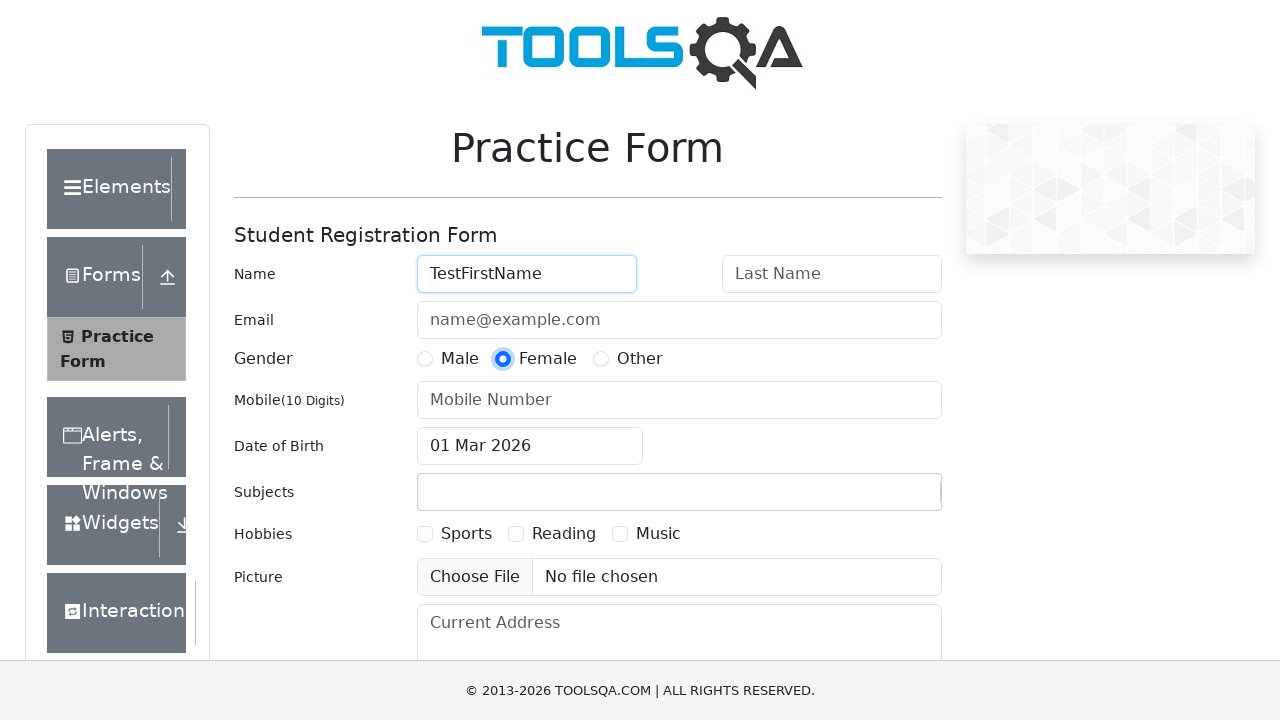

Filled phone number field with '0123456789' on #userNumber
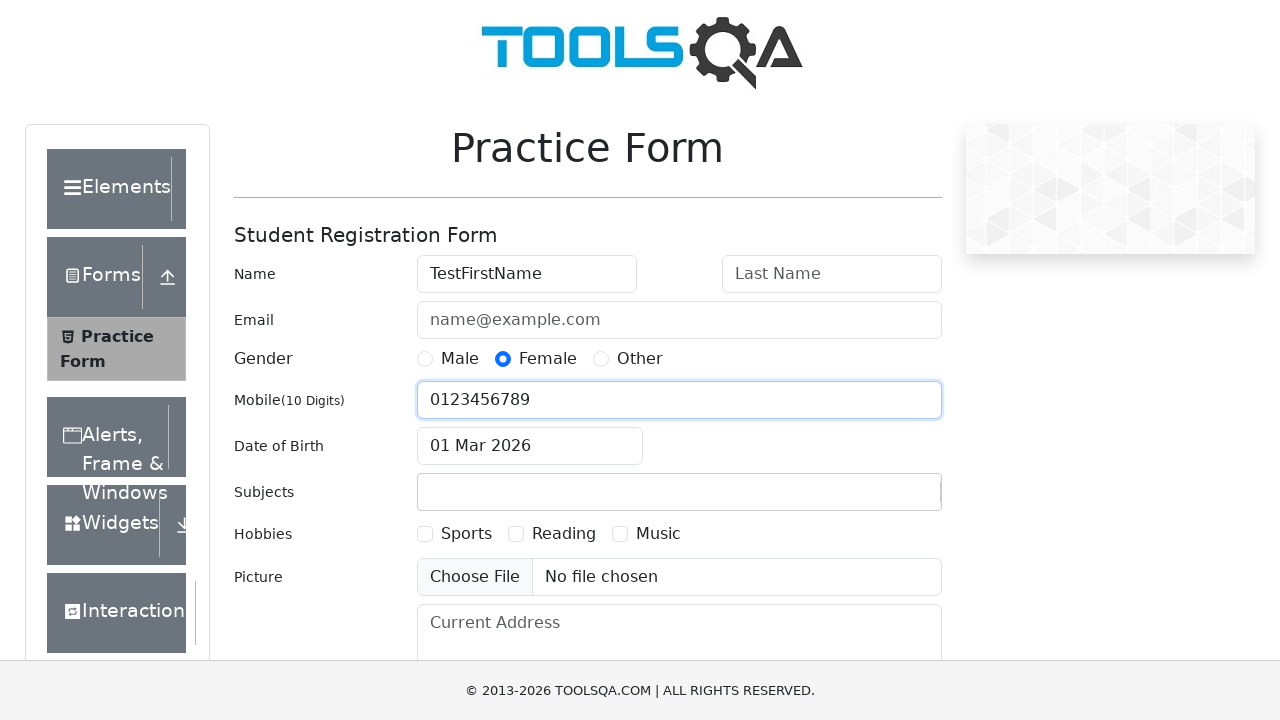

Clicked submit button to submit the form at (885, 499) on #submit
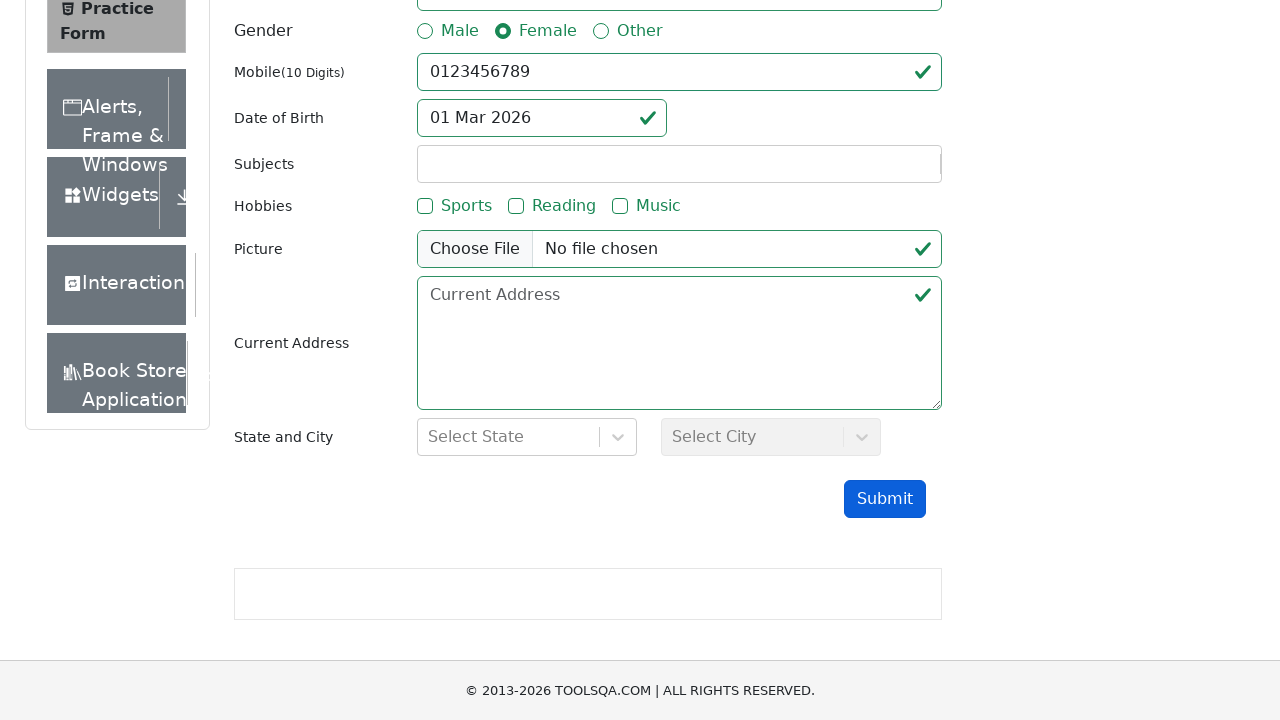

Verified last name field shows validation warning after form submission
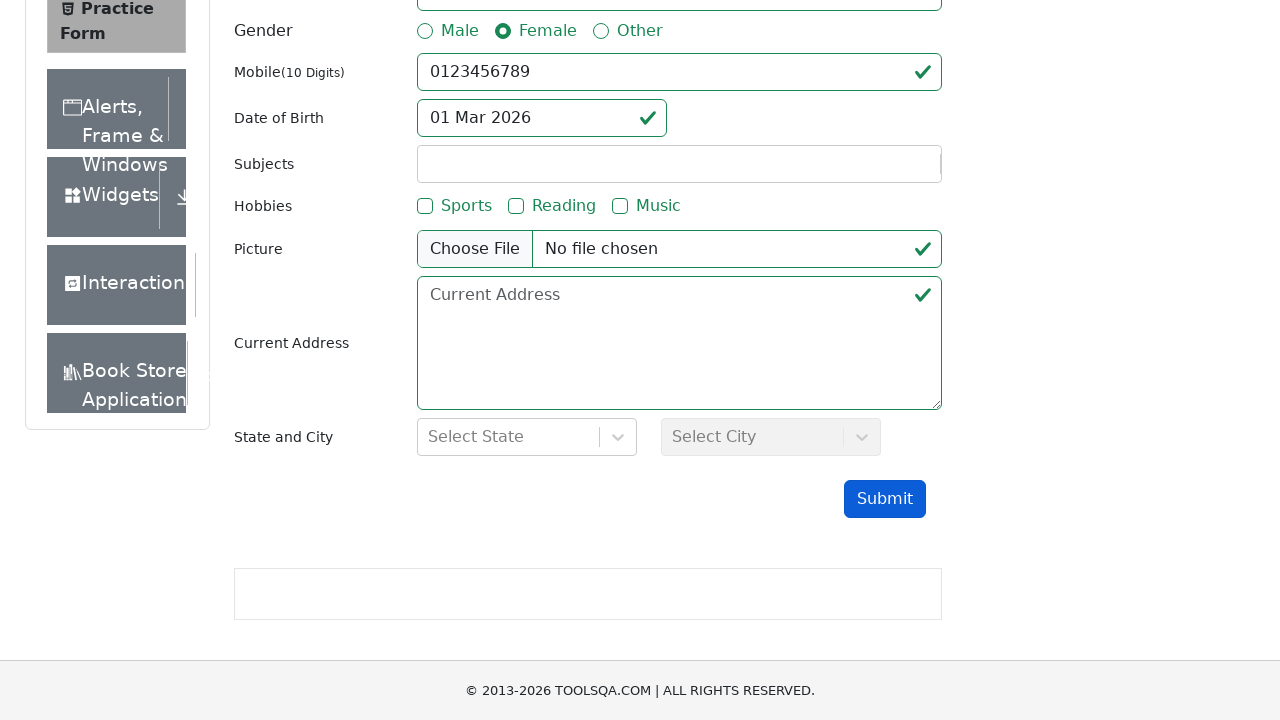

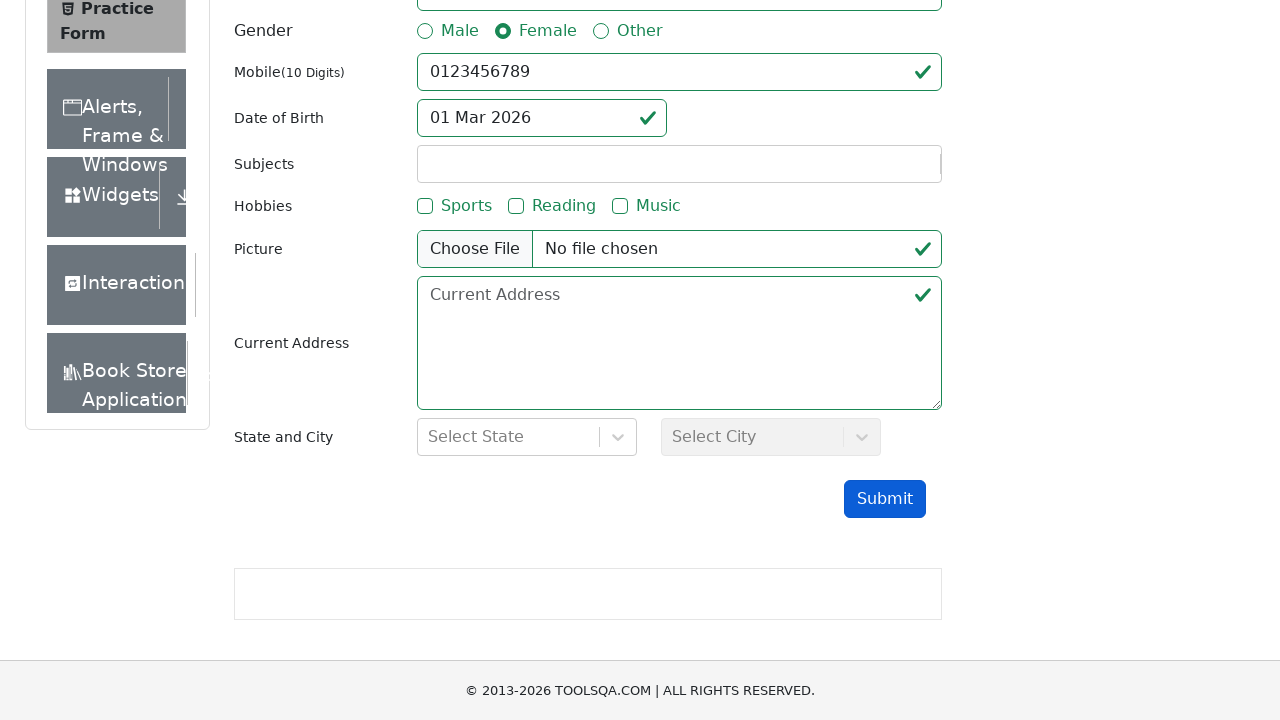